Tests various checkbox interactions including selecting, deselecting, verifying selection state, and conditional checkbox operations on a practice page

Starting URL: https://manojkumar4636.github.io/Selenium_Practice_Hub/pages/checkbox.html

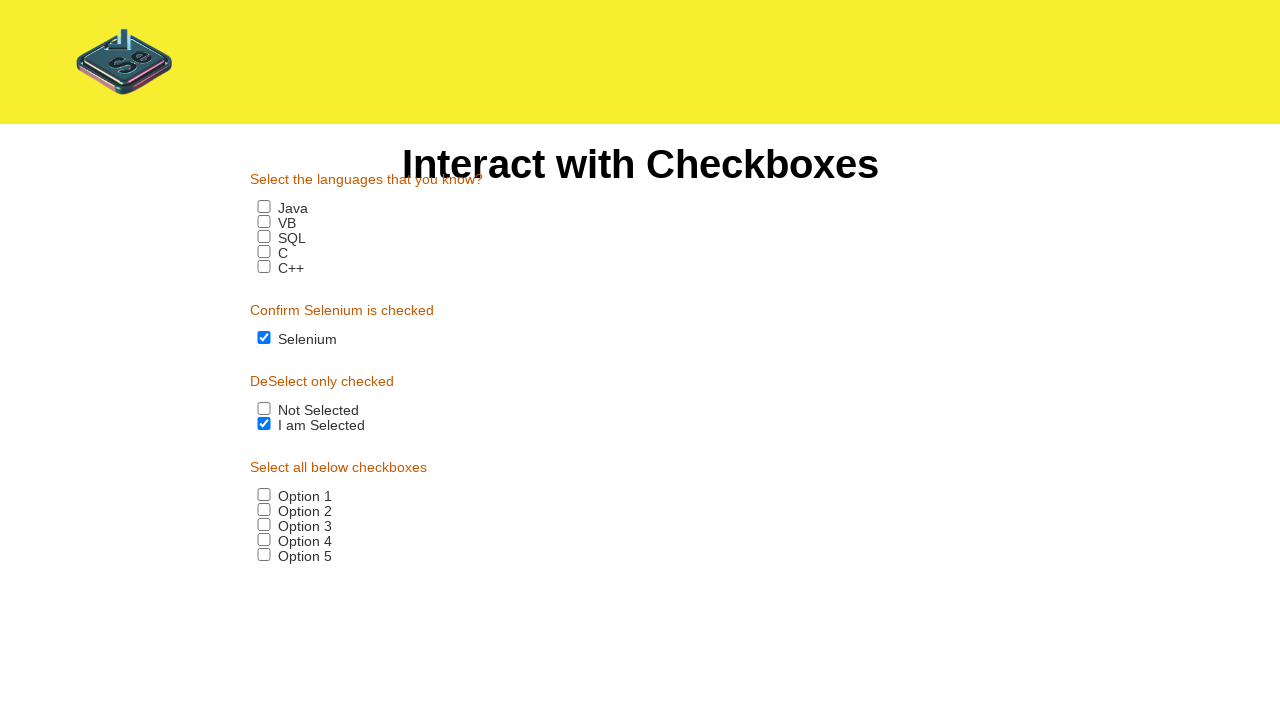

Clicked JAVA checkbox to select it at (264, 206) on xpath=//*[@id="contentblock"]/section/div[1]/div[1]/input
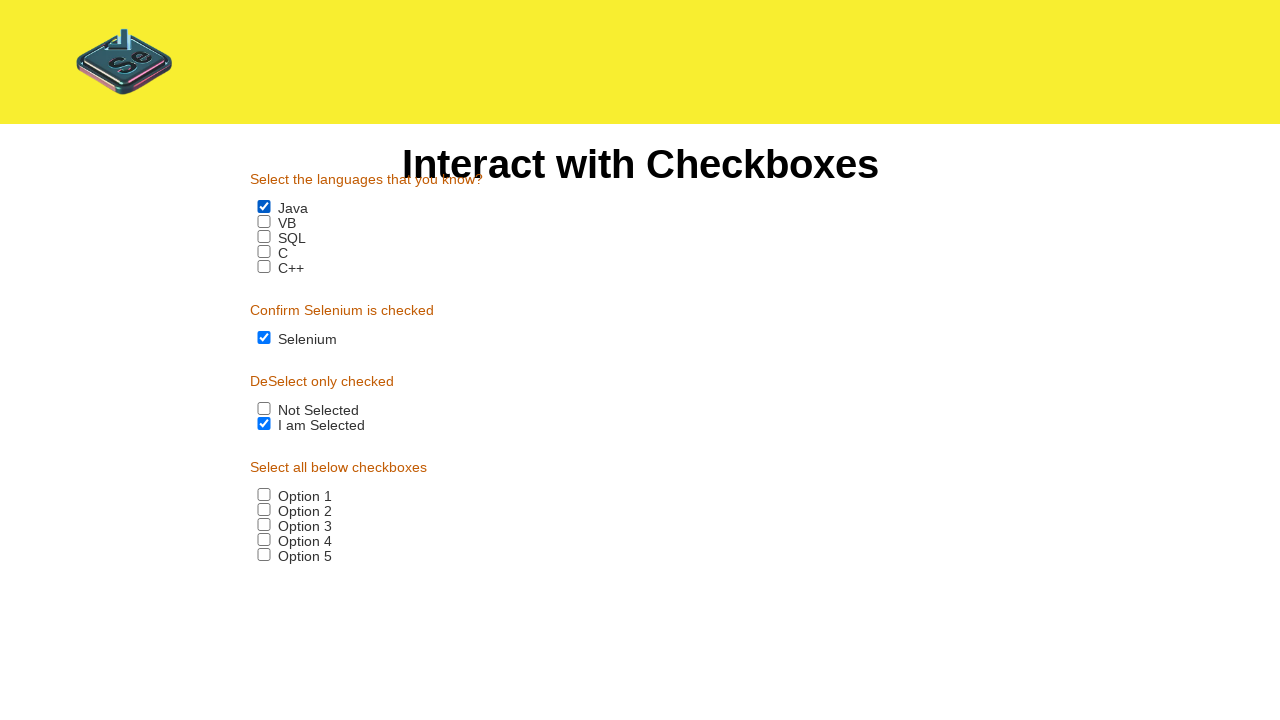

Located Selenium checkbox element
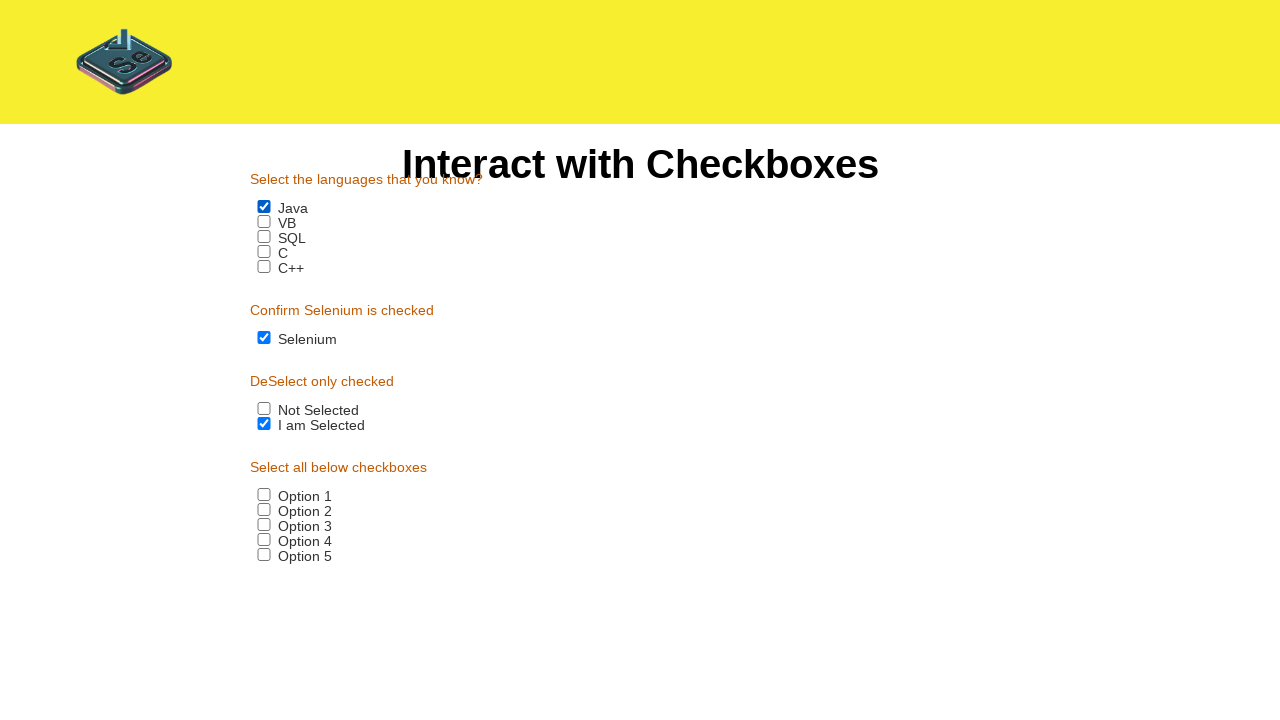

Verified Selenium checkbox state: is_checked = True
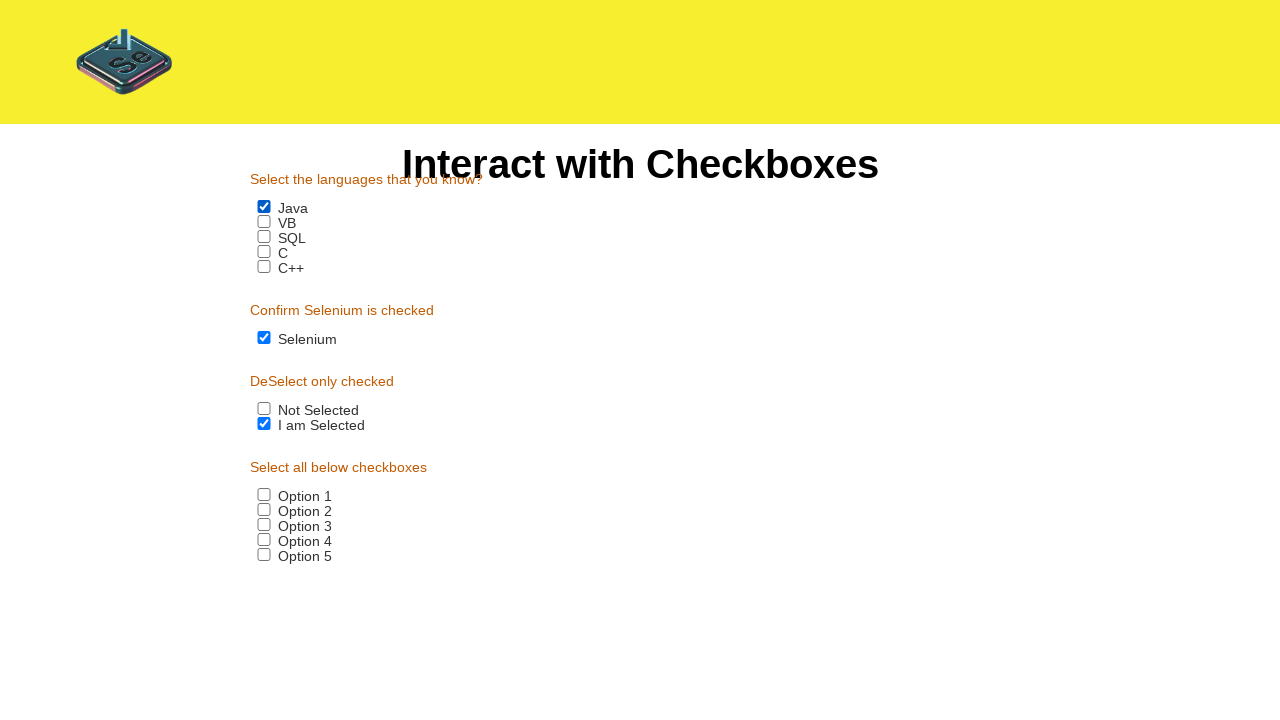

Located empty checkbox element in section 3
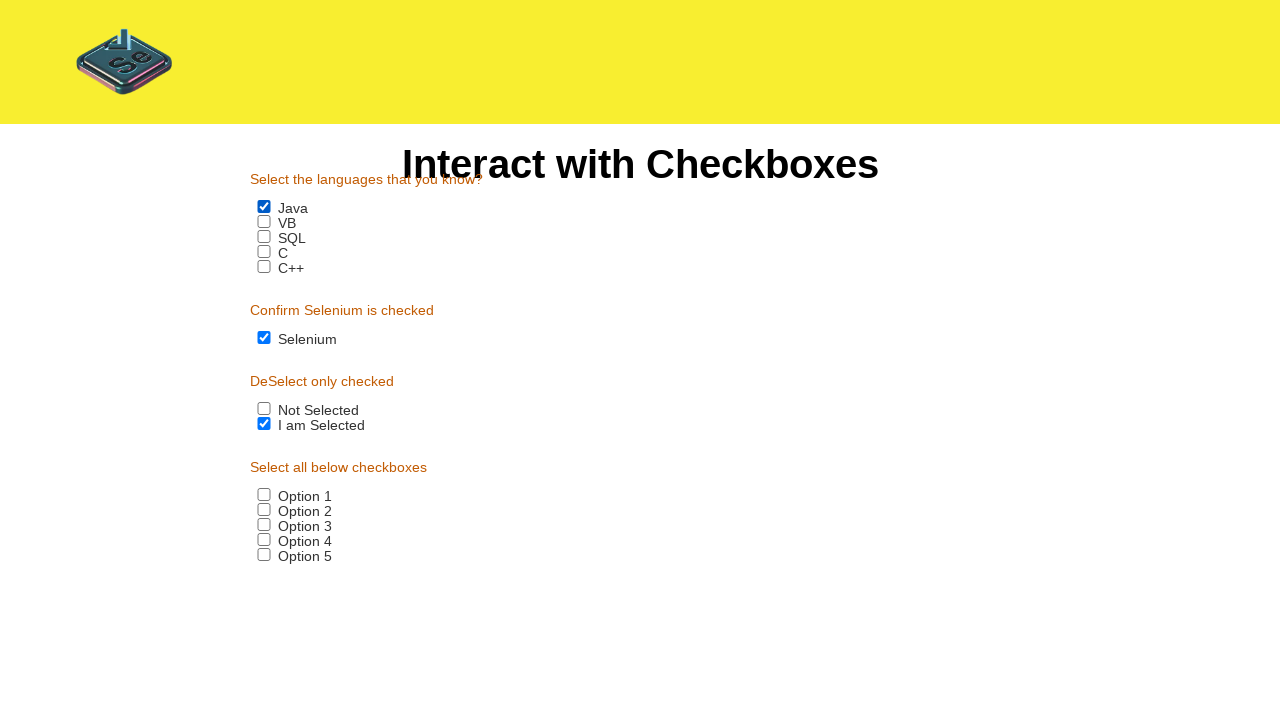

Empty checkbox was visible, clicked to select it at (264, 408) on xpath=//*[@id="contentblock"]/section/div[3]/div[1]/input
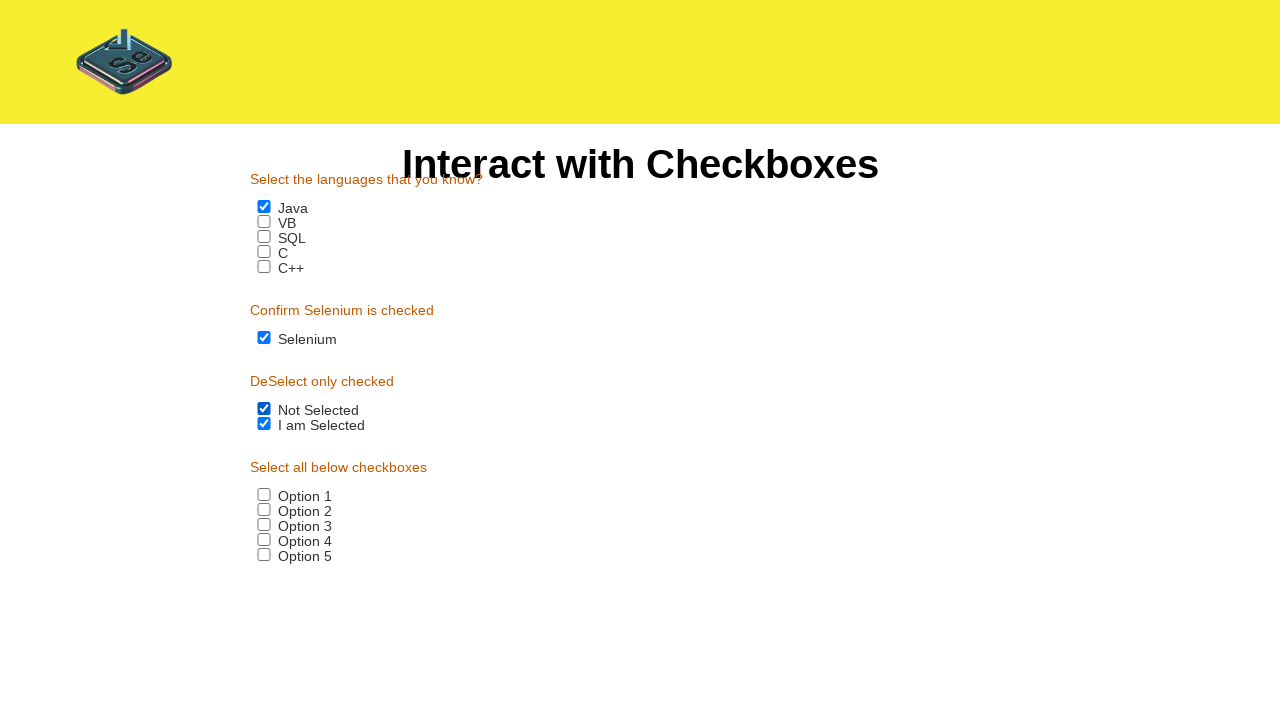

Located checked checkbox element in section 3
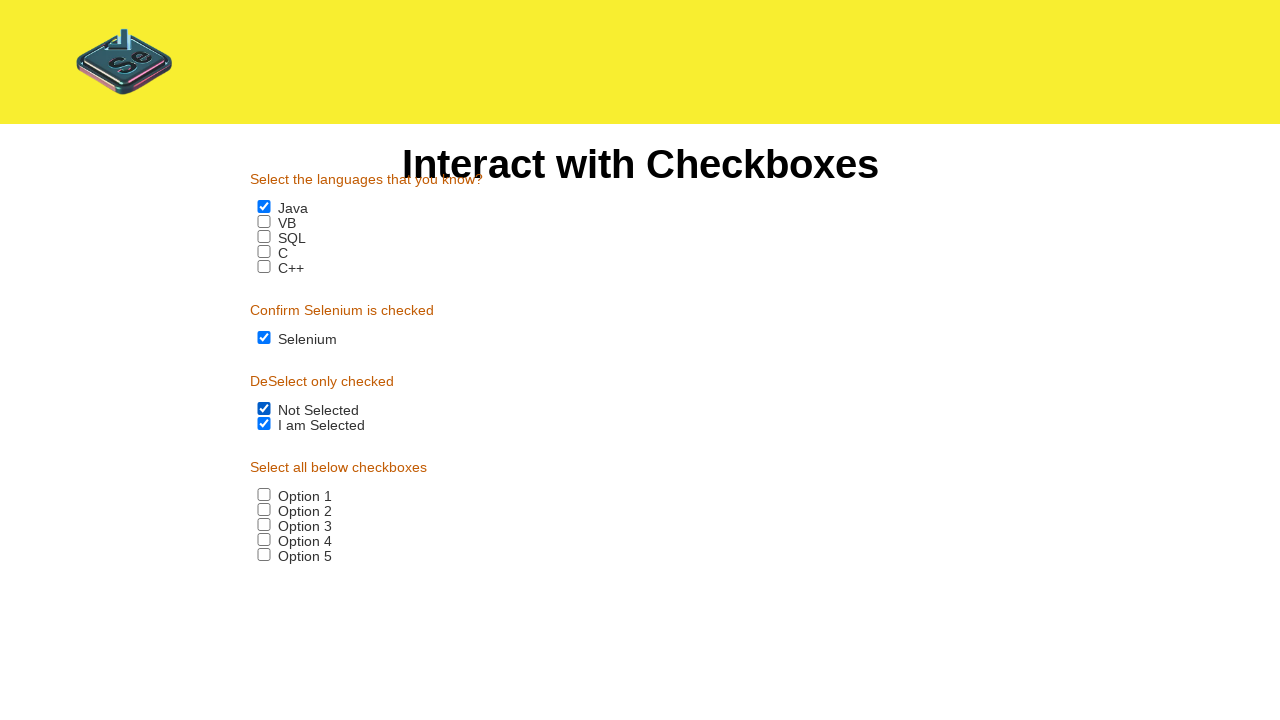

Checked box was selected, clicked to deselect it at (264, 424) on xpath=//*[@id="contentblock"]/section/div[3]/div[2]/input
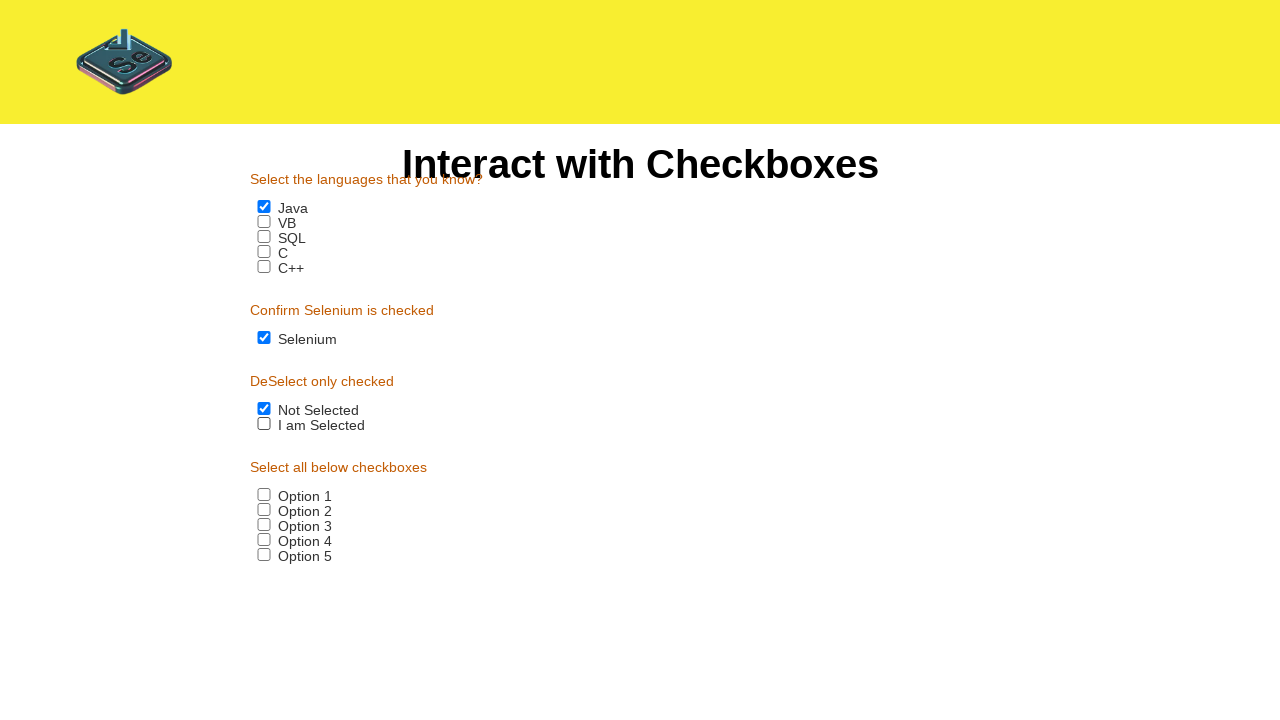

Clicked first checkbox in section 4 at (264, 494) on xpath=//*[@id="contentblock"]/section/div[4]/div[1]/input
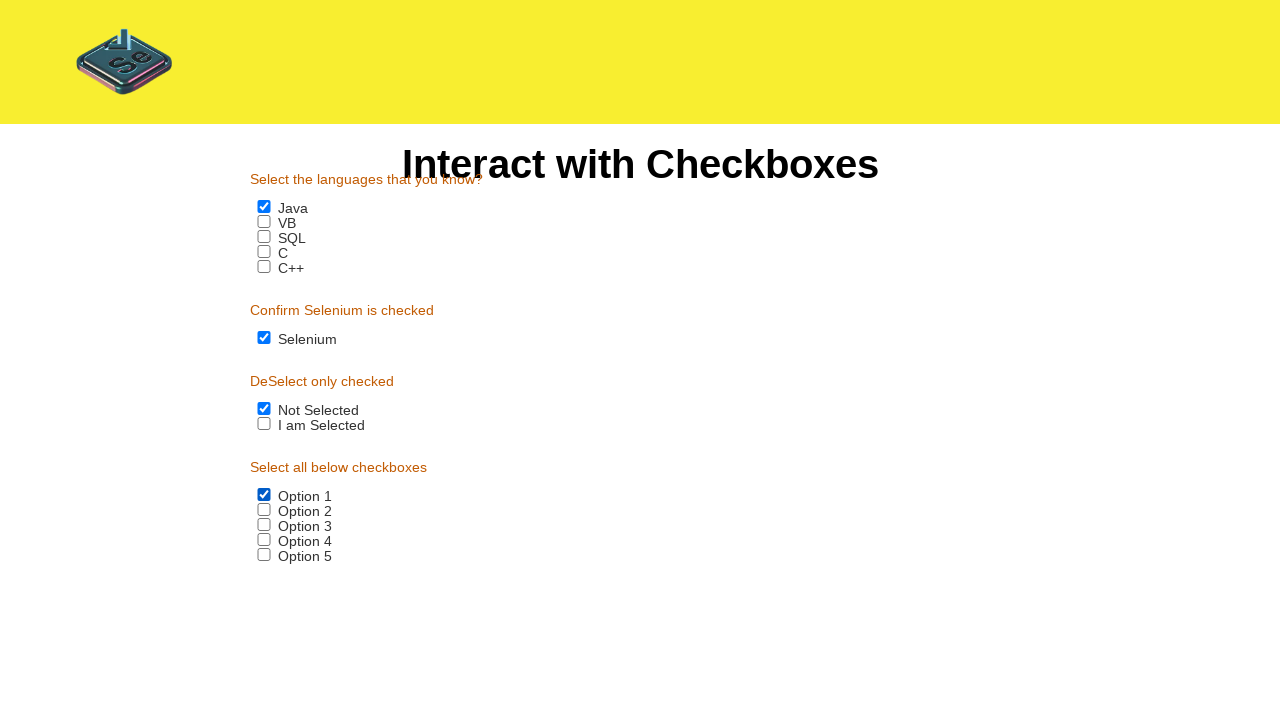

Clicked second checkbox in section 4 at (264, 510) on xpath=//*[@id="contentblock"]/section/div[4]/div[2]/input
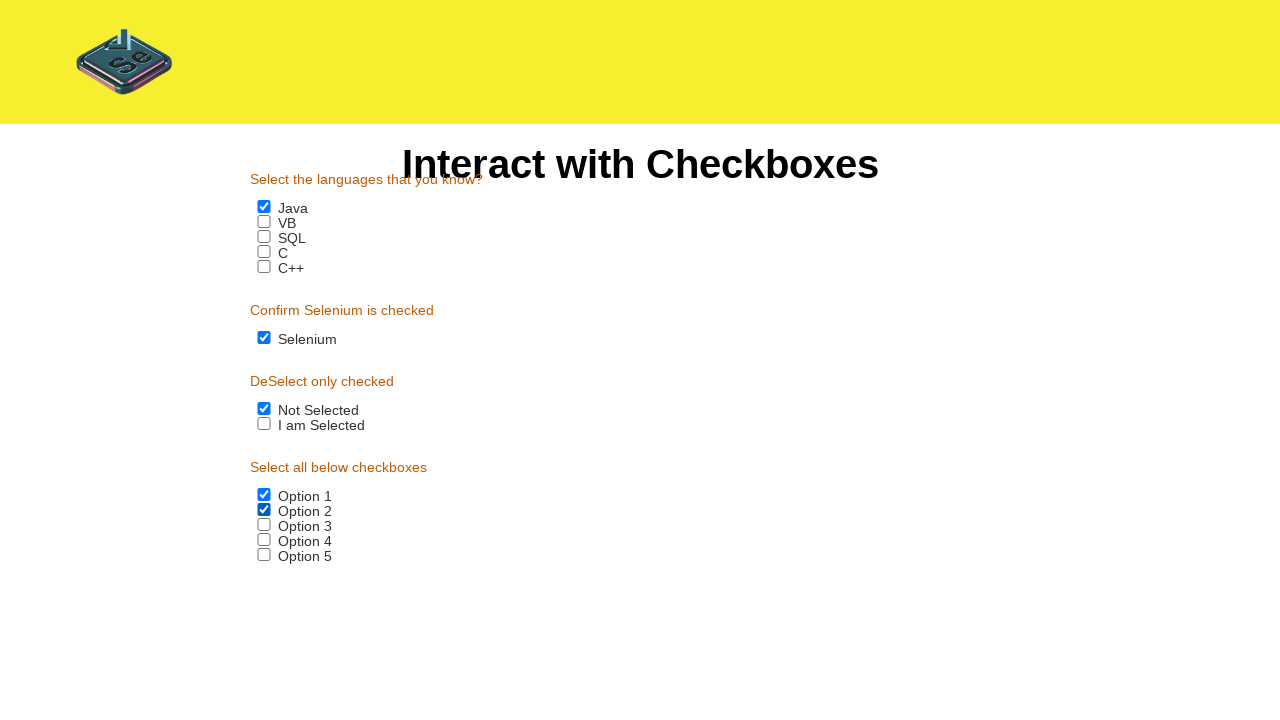

Clicked third checkbox in section 4 to select all checkboxes in final section at (264, 524) on xpath=//*[@id="contentblock"]/section/div[4]/div[3]/input
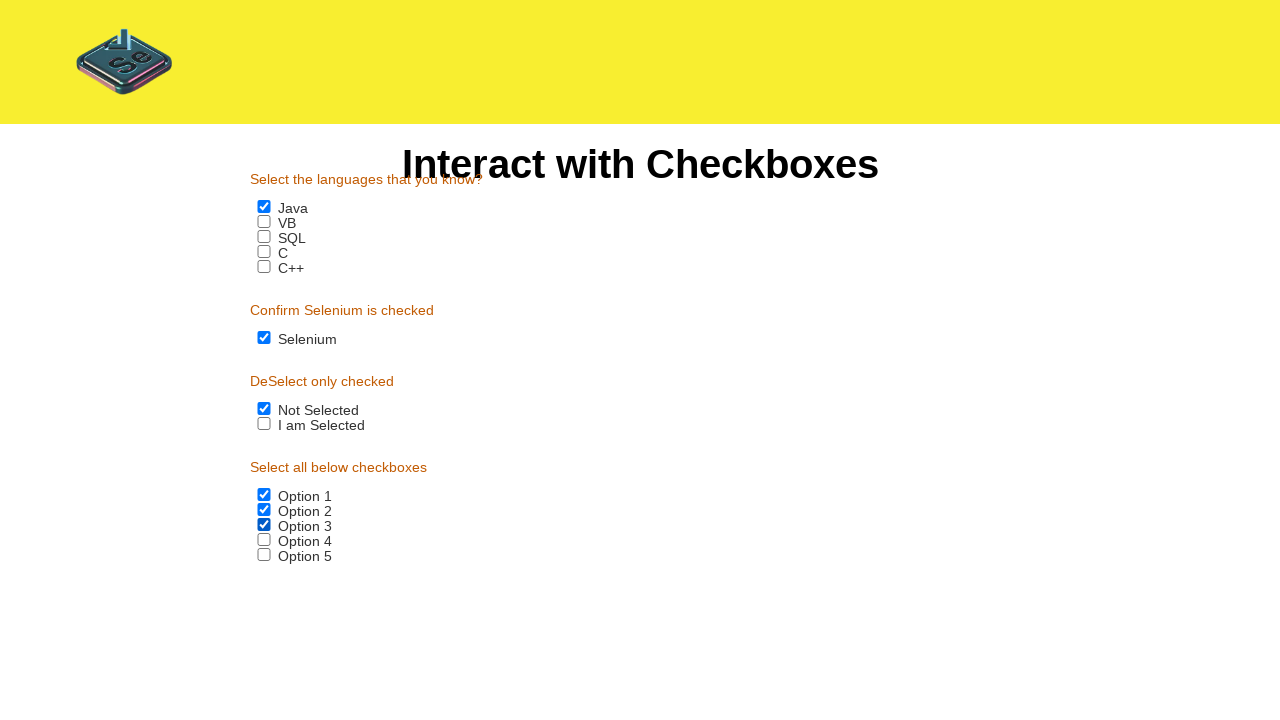

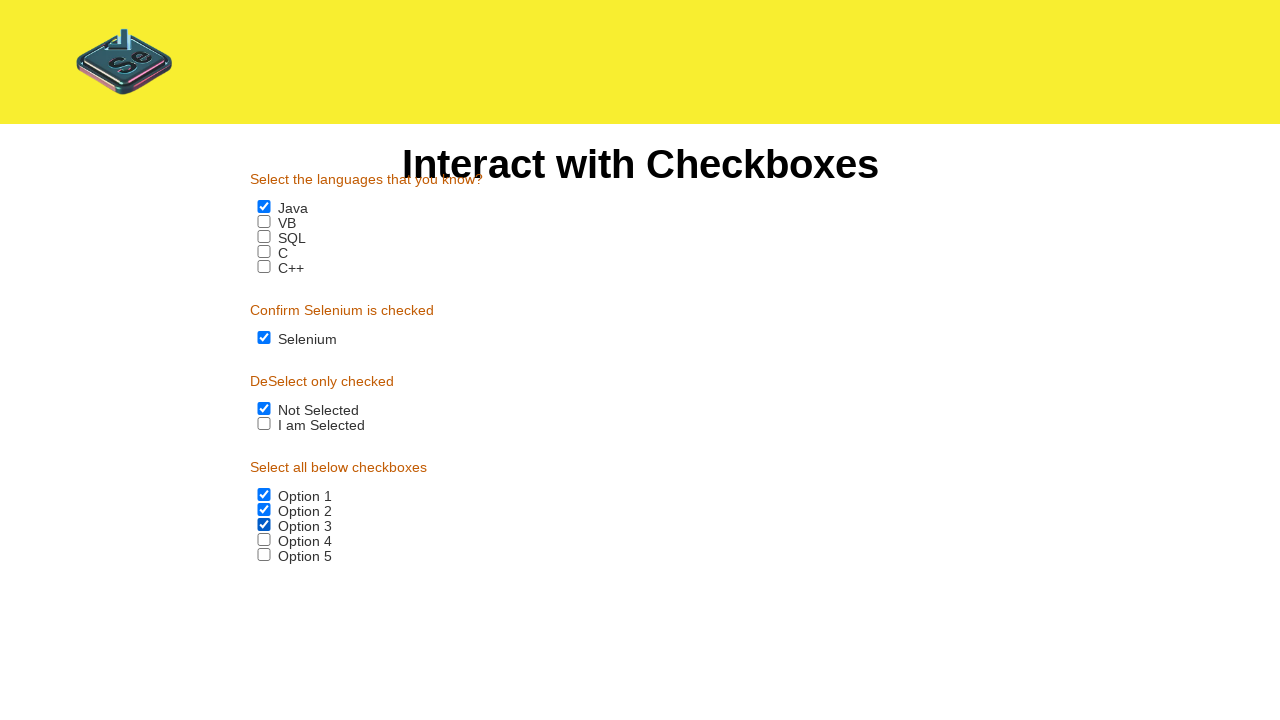